Tests iframe page functionality by navigating to the frames demo page and clicking on the nested frames link in the sidebar navigation

Starting URL: https://demoqa.com/frames

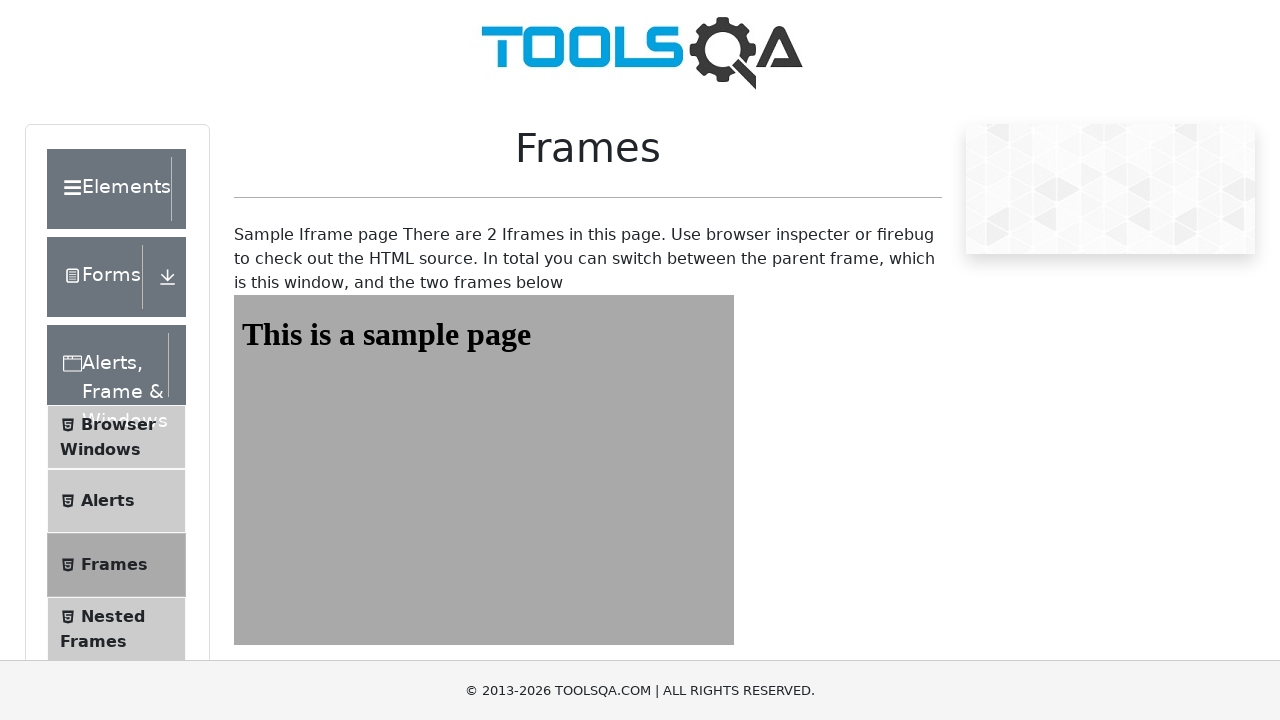

Waited for frame1 iframe to load on frames demo page
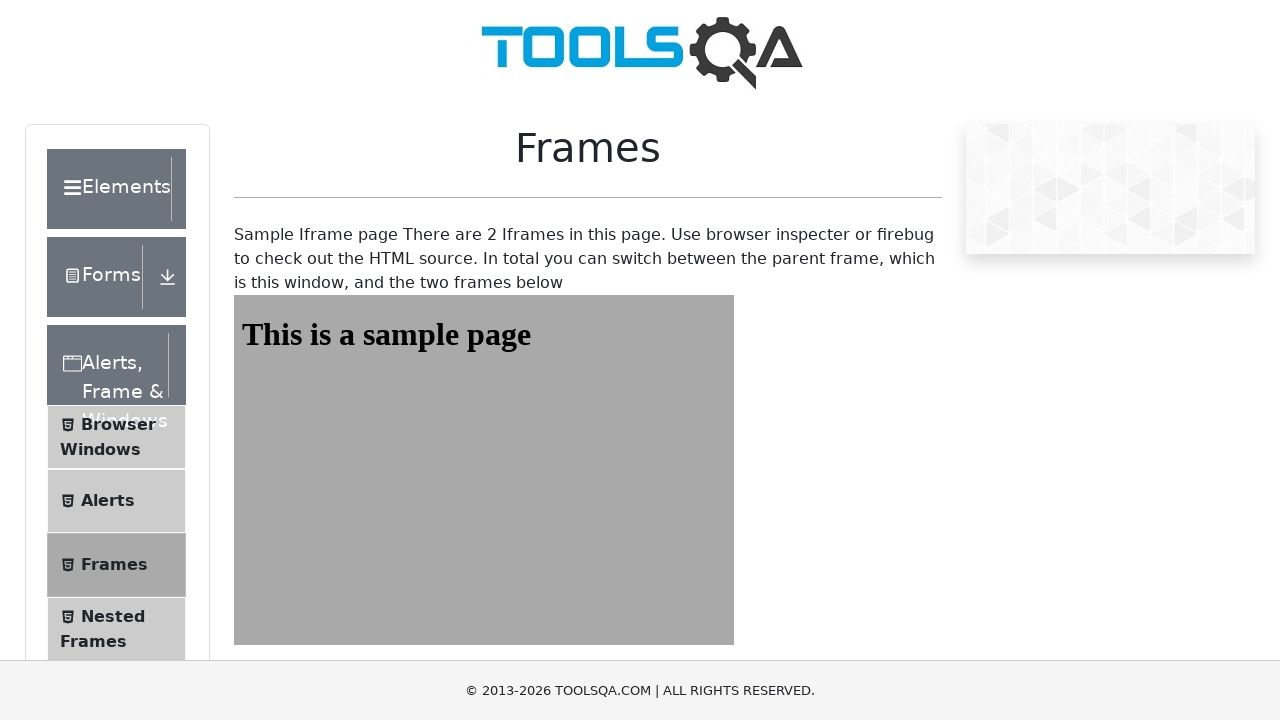

Located nested frames link in sidebar navigation
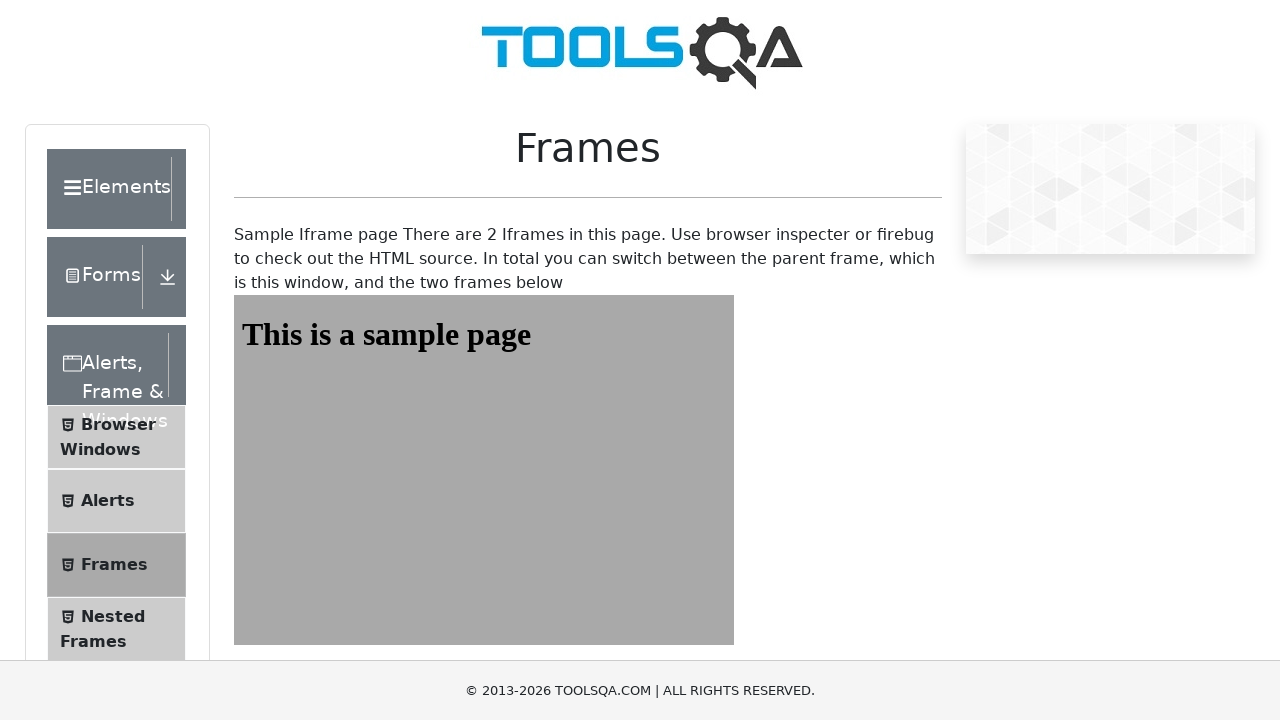

Scrolled nested frames link into view
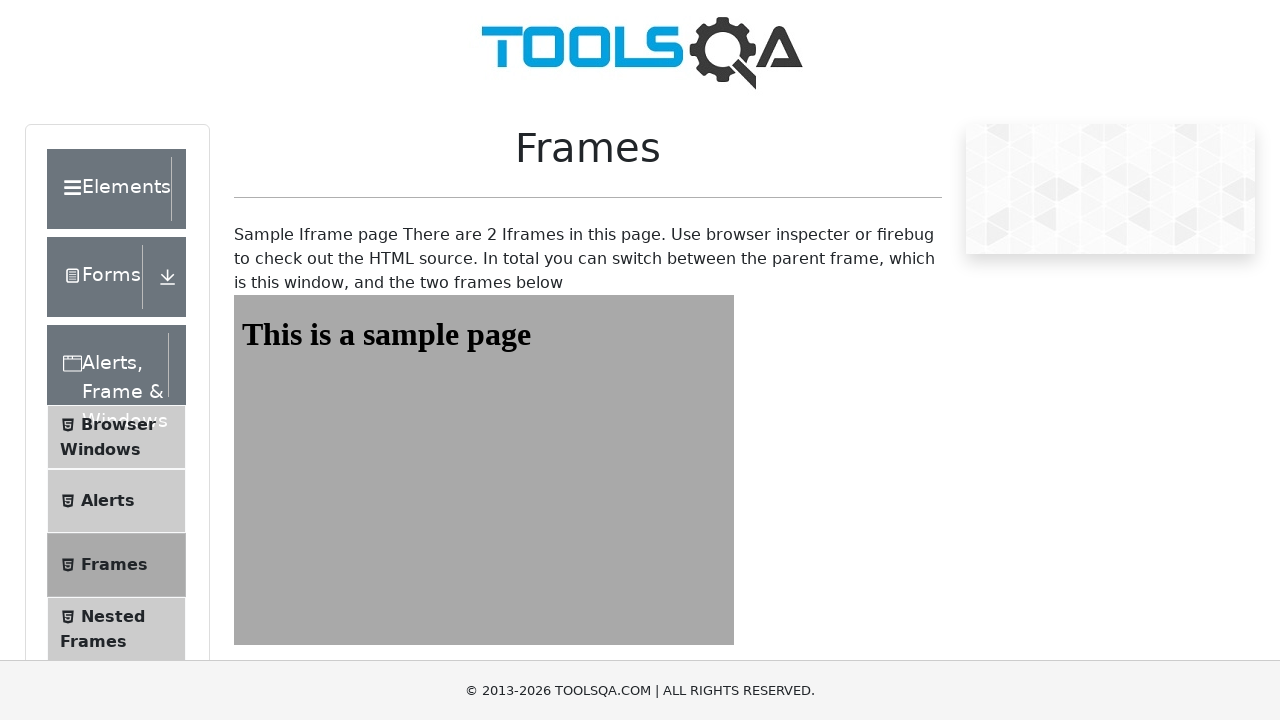

Clicked on nested frames link in sidebar at (116, 629) on xpath=//div[@class='element-group'][3]//li[4]
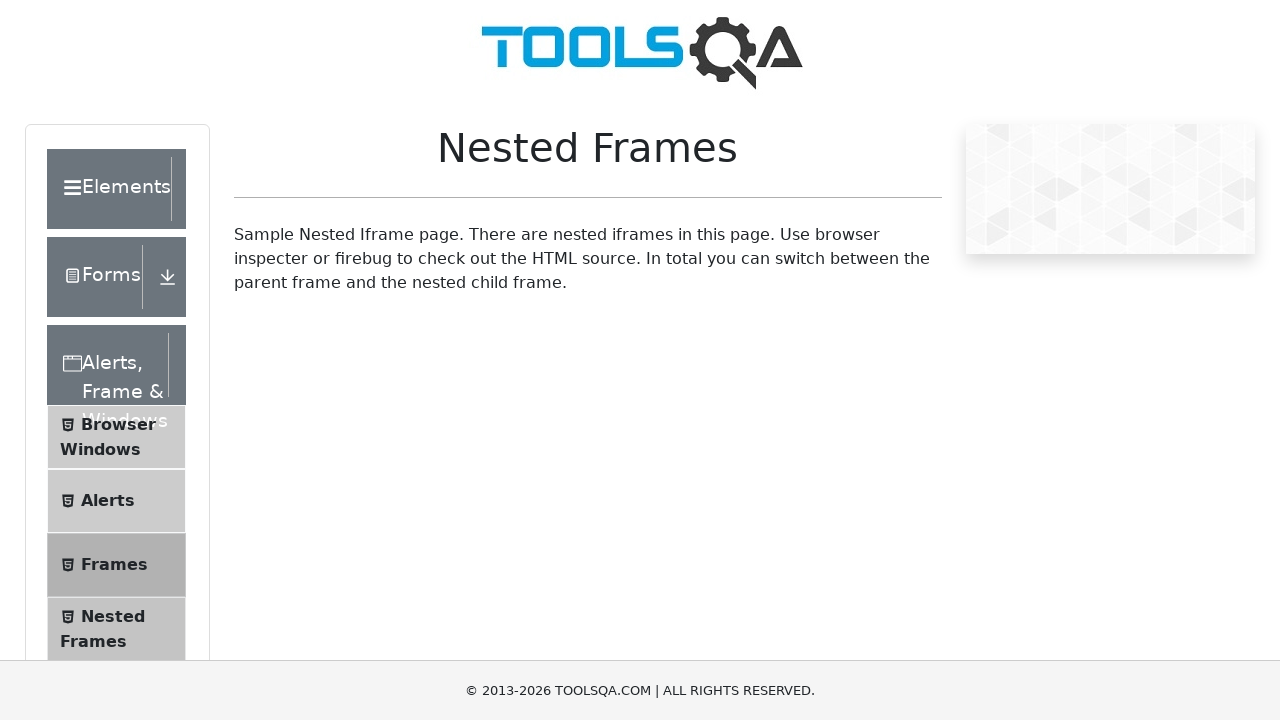

Nested frames page finished loading
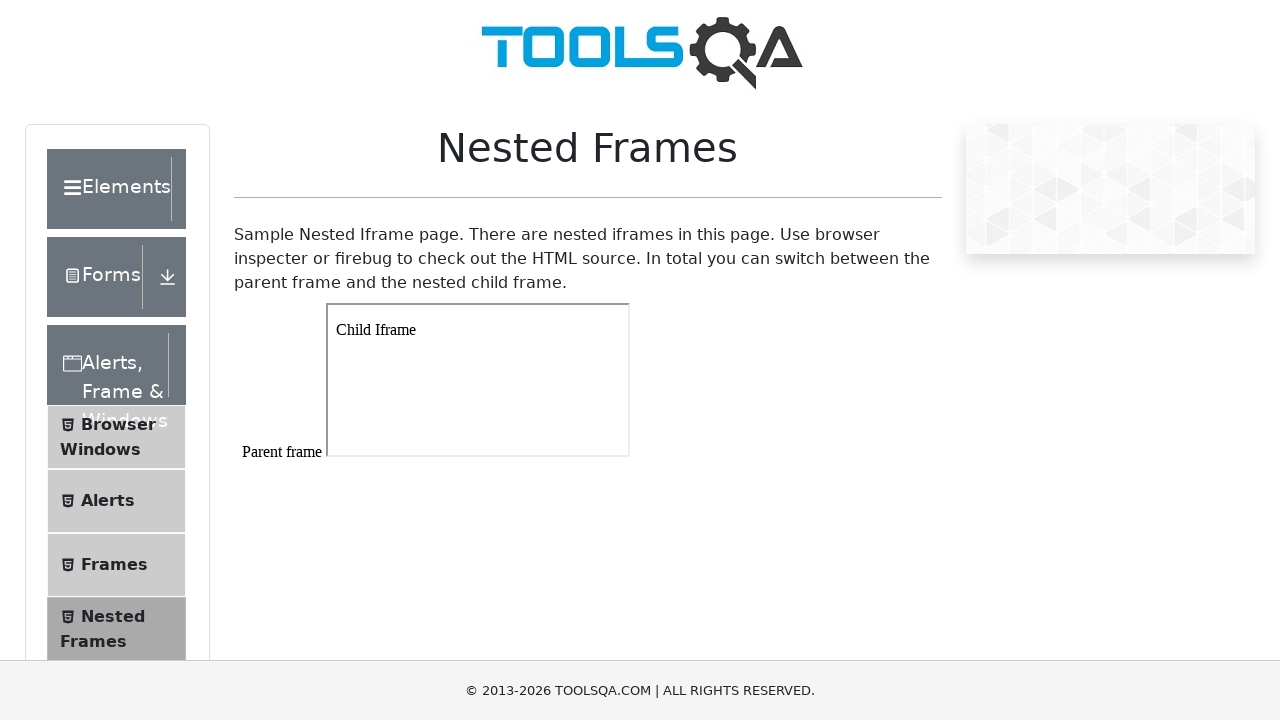

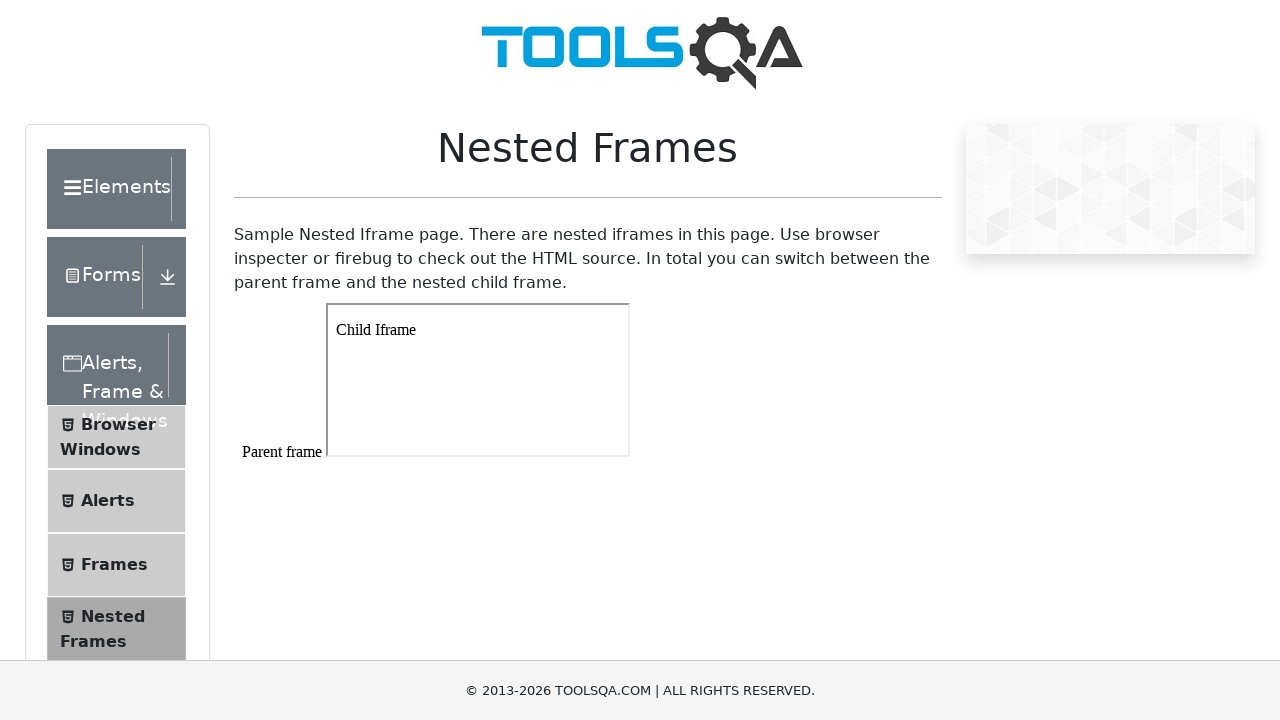